Tests the autosuggestive dropdown functionality by typing a partial country name and selecting a matching suggestion from the dropdown list

Starting URL: https://rahulshettyacademy.com/dropdownsPractise/

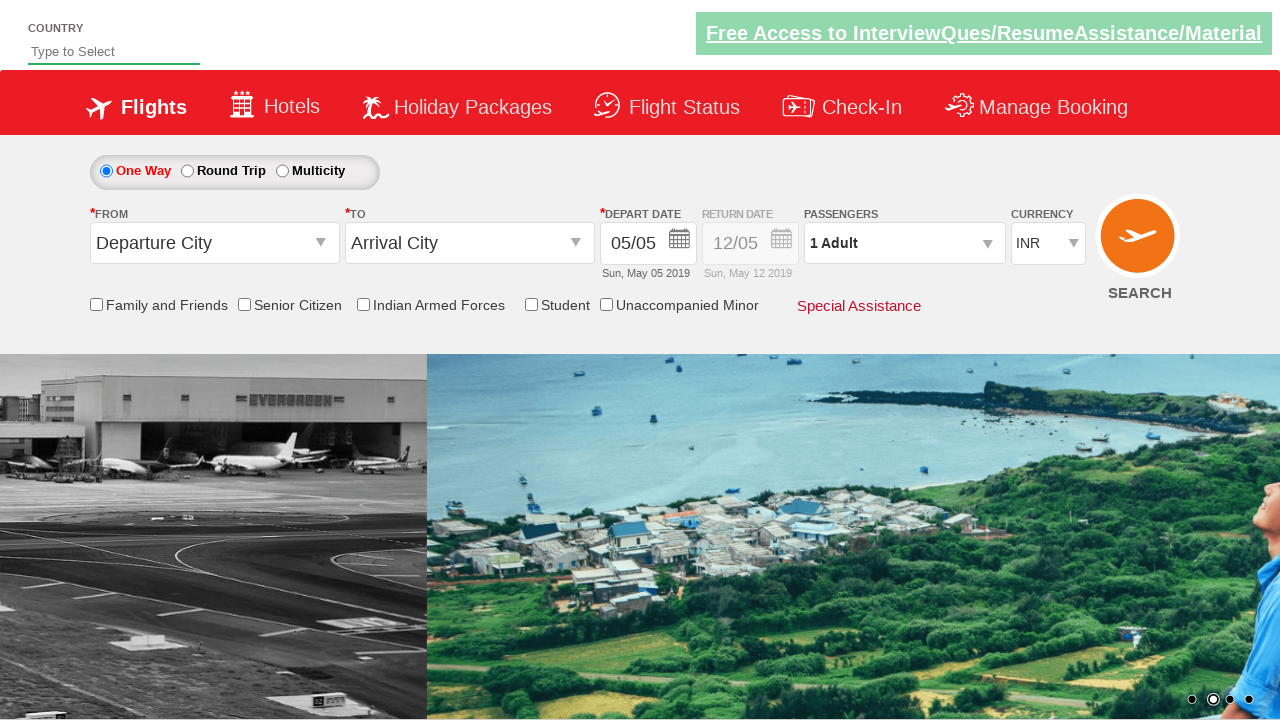

Filled autosuggest field with partial country name 'Turk' on #autosuggest
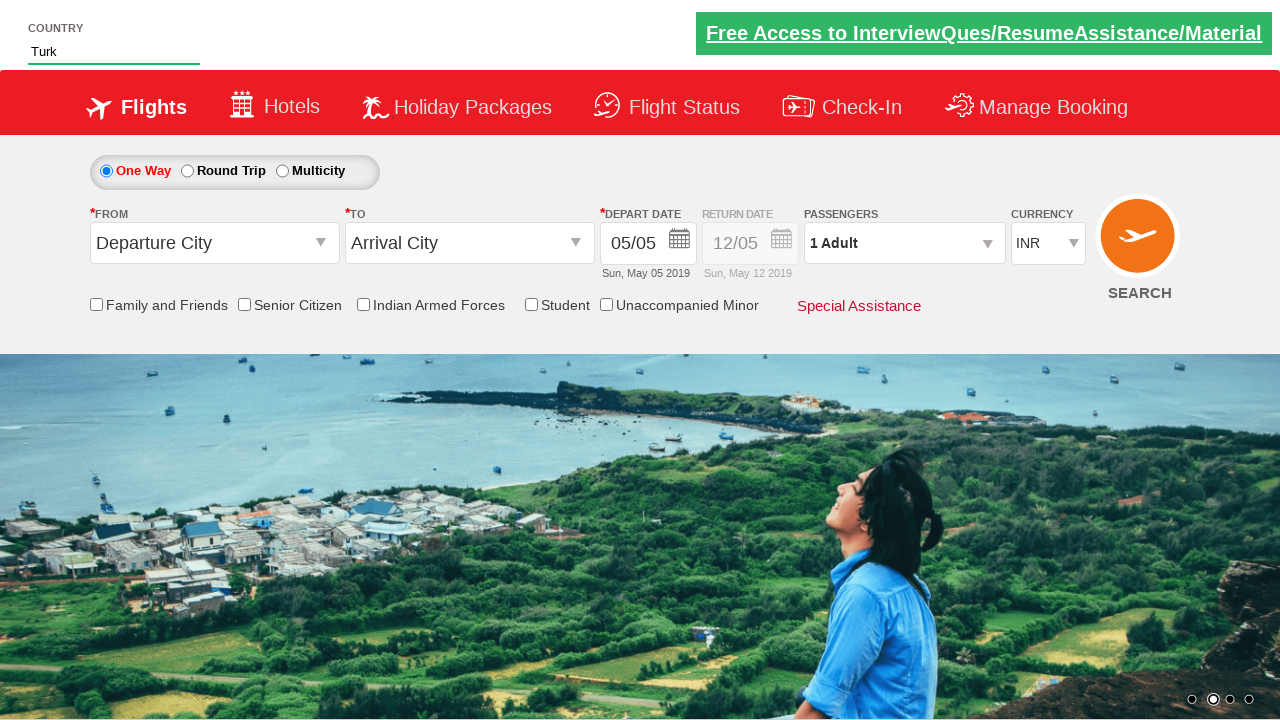

Autosuggest dropdown suggestions appeared
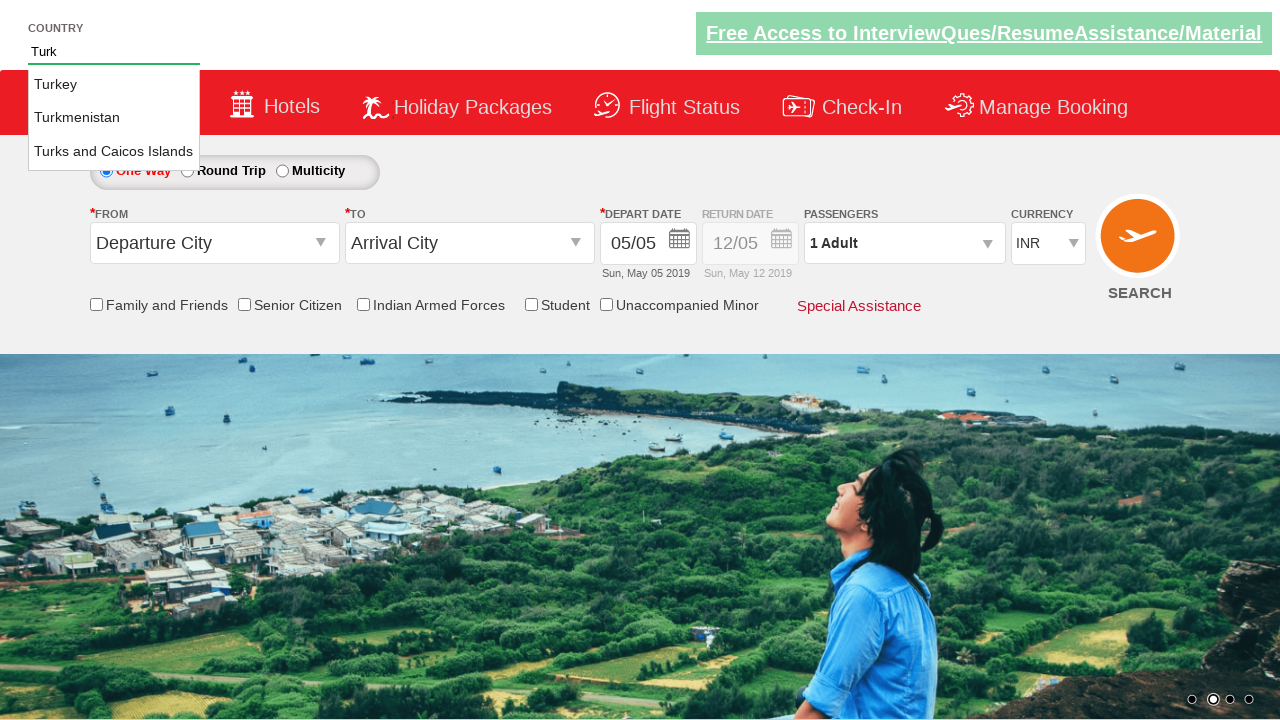

Selected 'Turkmenistan' from autosuggest dropdown at (114, 118) on li.ui-menu-item:has-text('Turkmenistan')
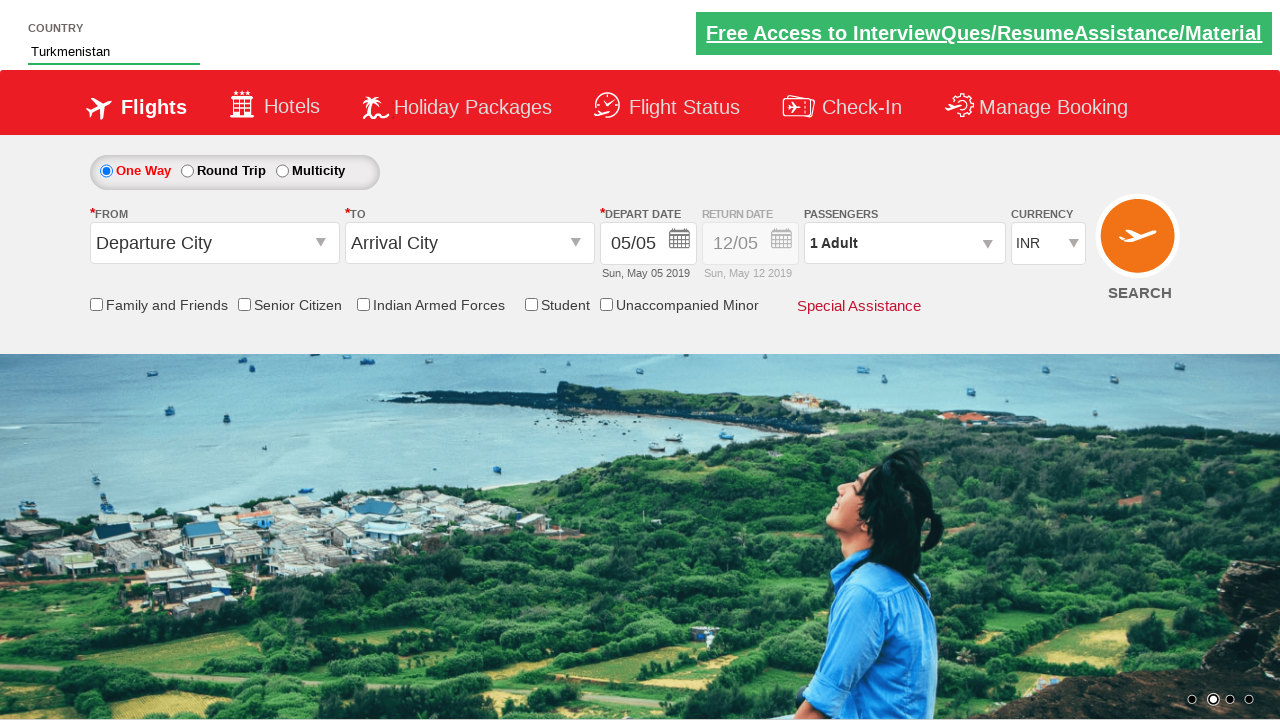

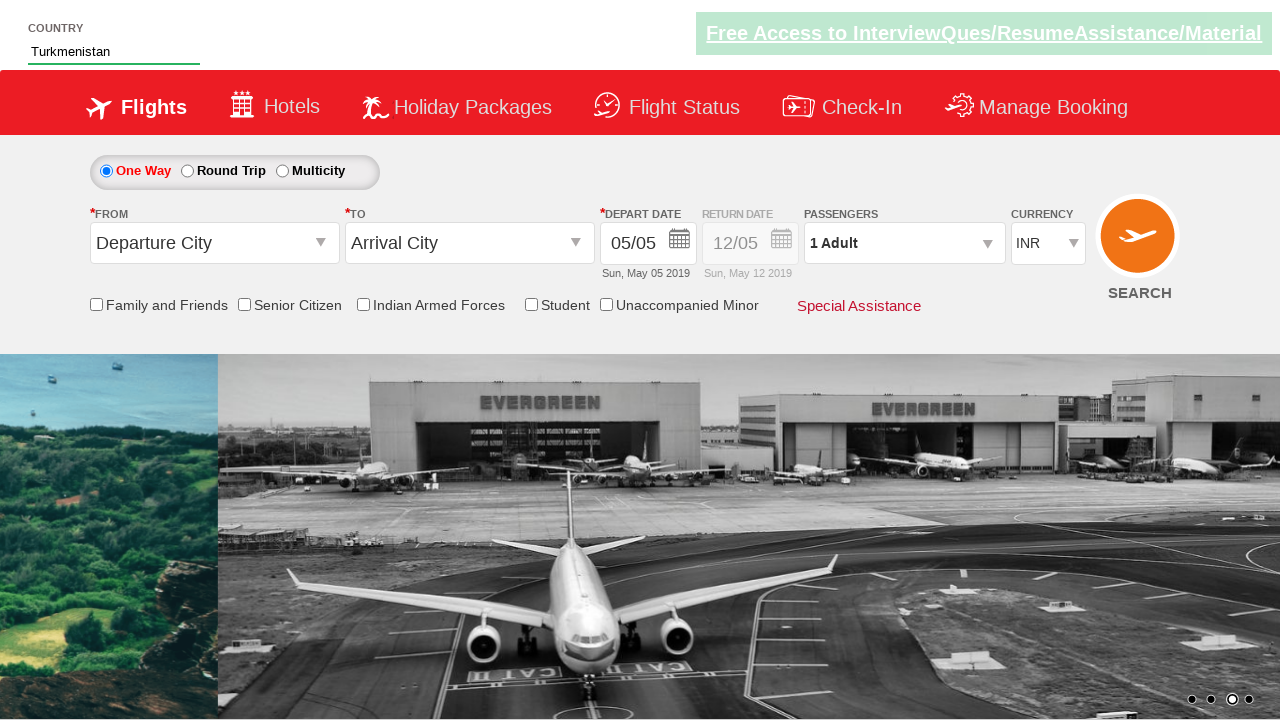